Tests JavaScript prompt alert functionality by clicking a button to trigger a prompt, entering text into the alert, accepting it, and verifying the result message is displayed on the page.

Starting URL: http://demo.automationtesting.in/Alerts.html

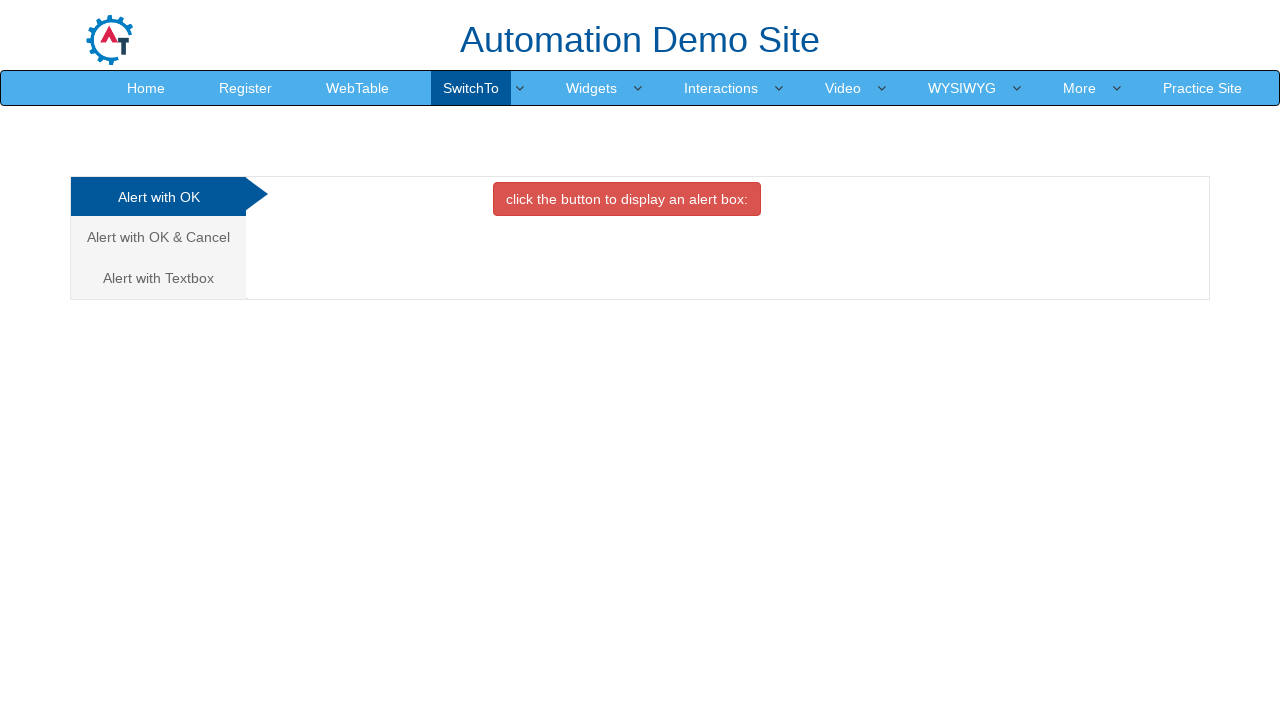

Clicked on the 'Alert with Textbox' tab at (158, 278) on a[href='#Textbox']
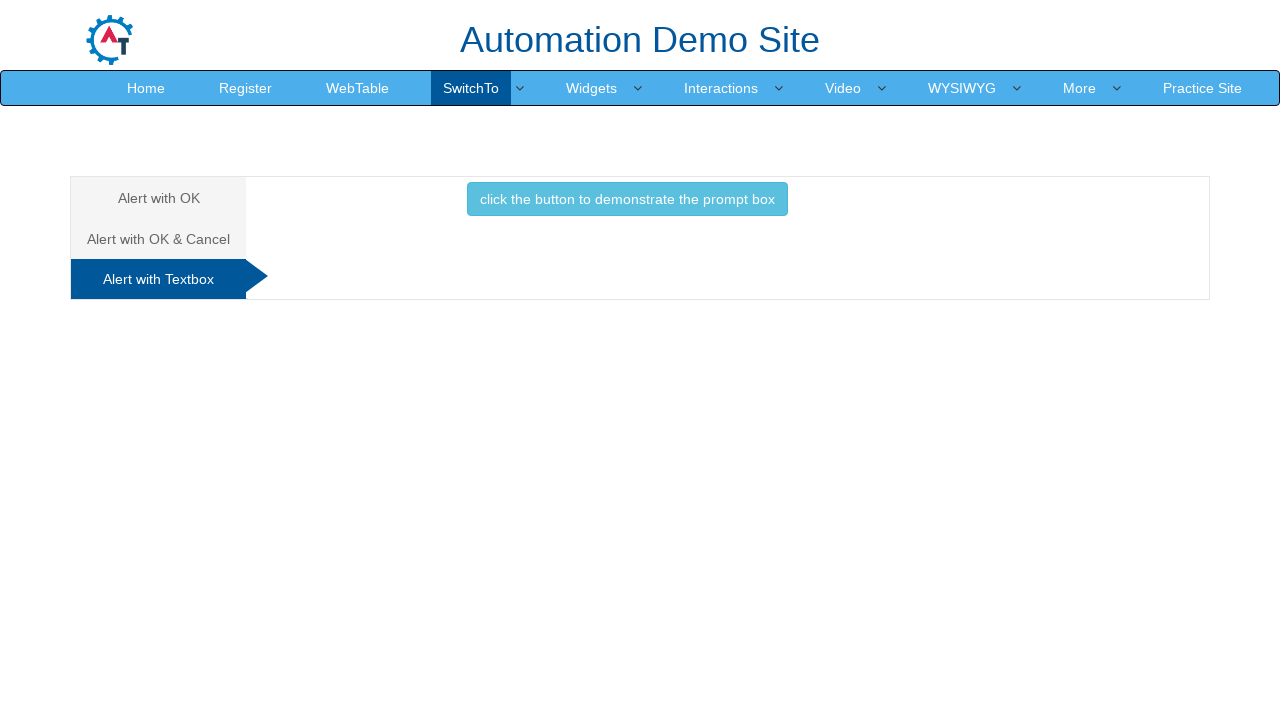

Set up dialog handler to accept prompt with text 'Srikanth'
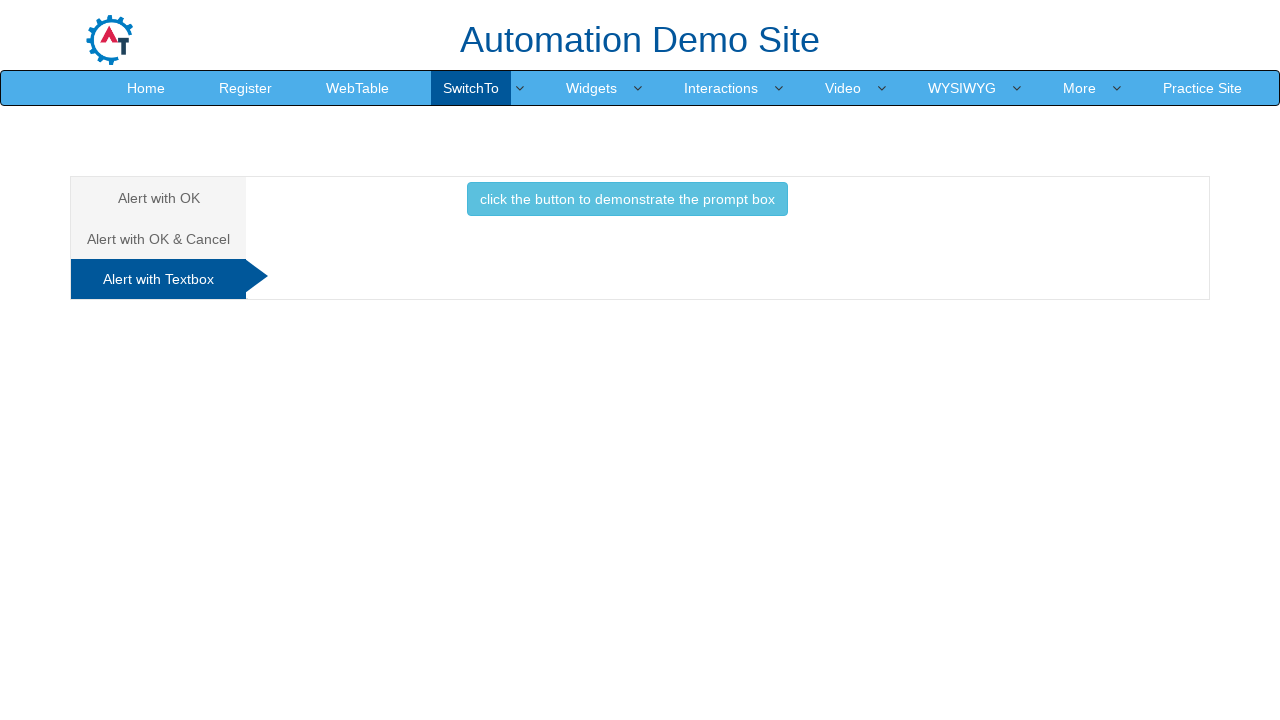

Clicked the button to trigger the JavaScript prompt alert at (627, 199) on button.btn.btn-info
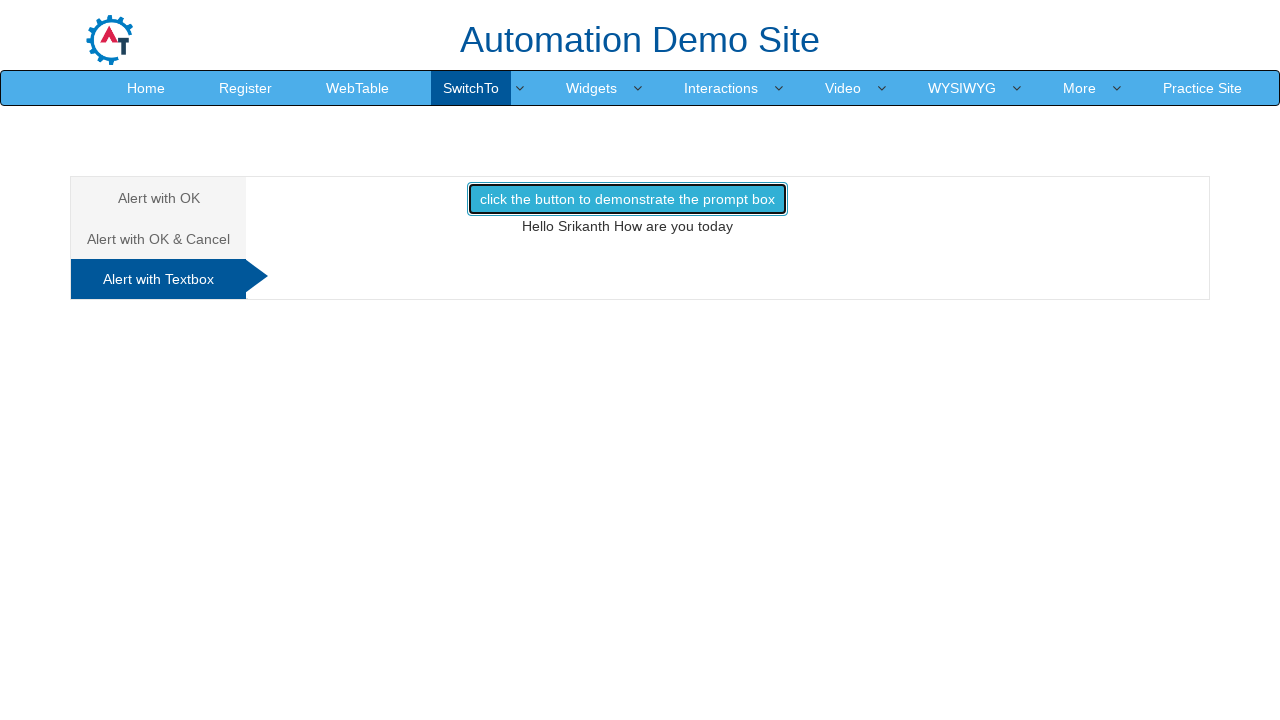

Result message element loaded on the page
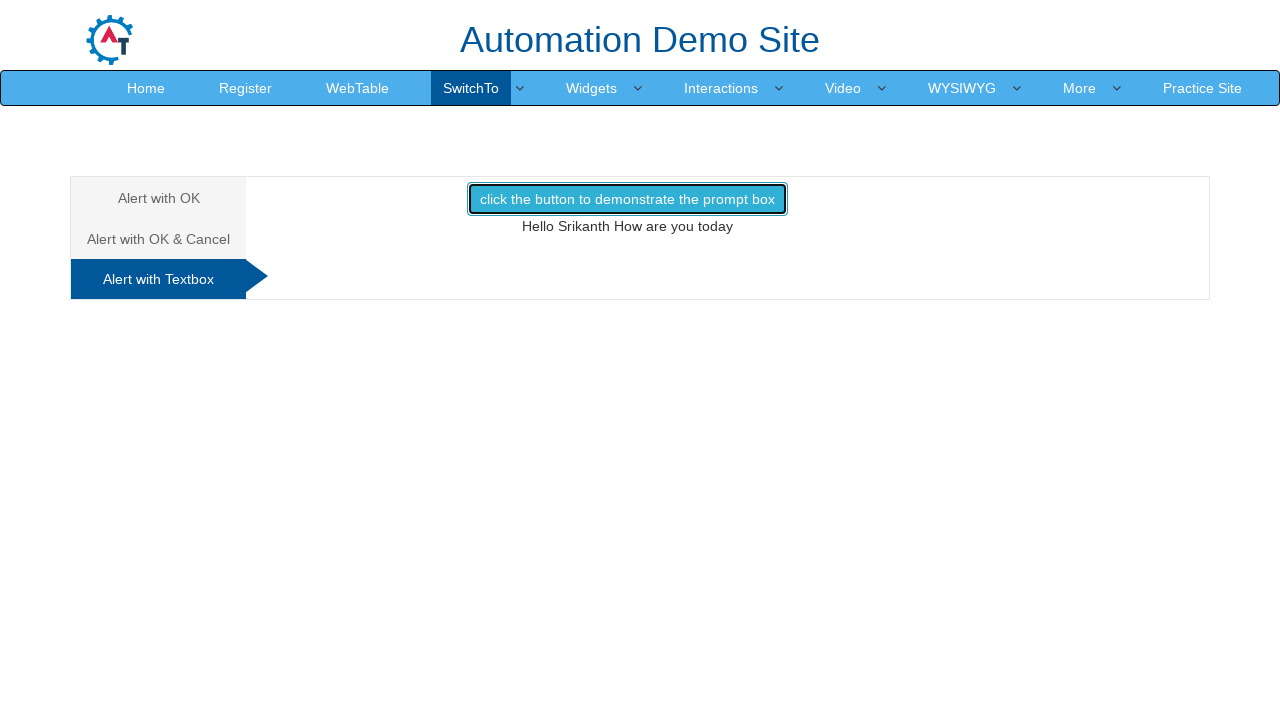

Verified that result message element is visible
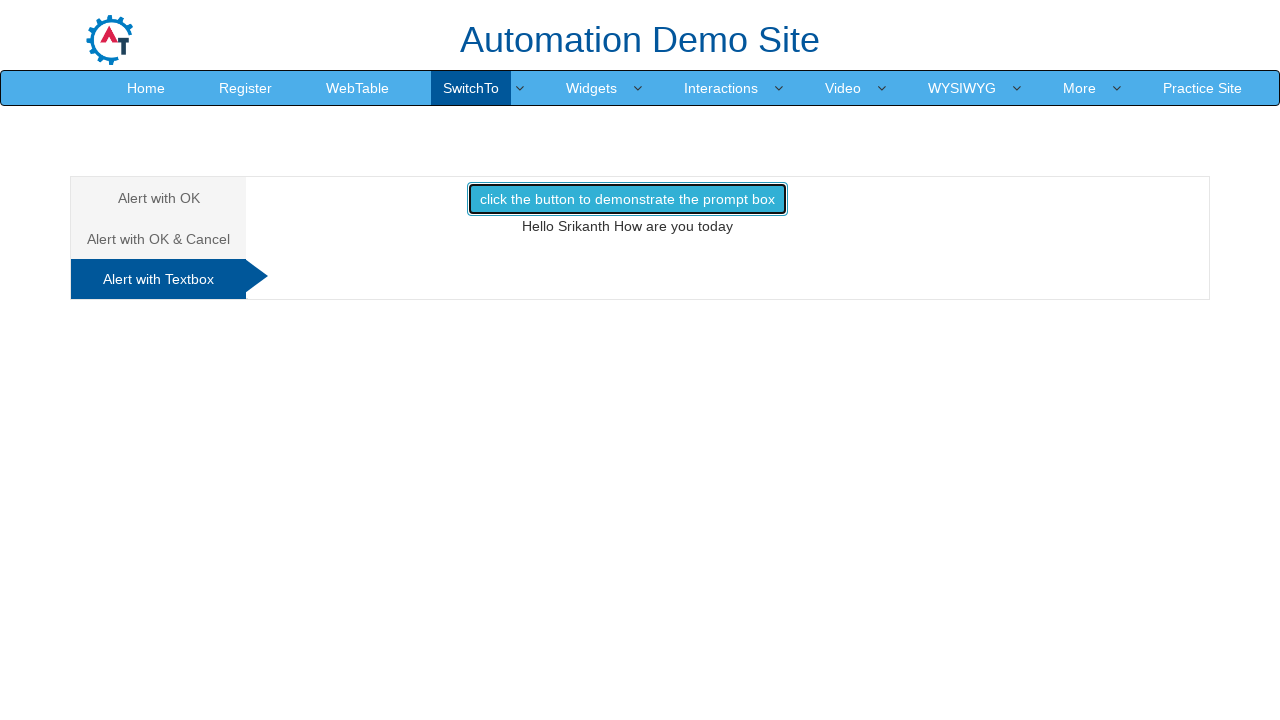

Assertion passed: Result message is displayed after accepting the prompt with 'Srikanth'
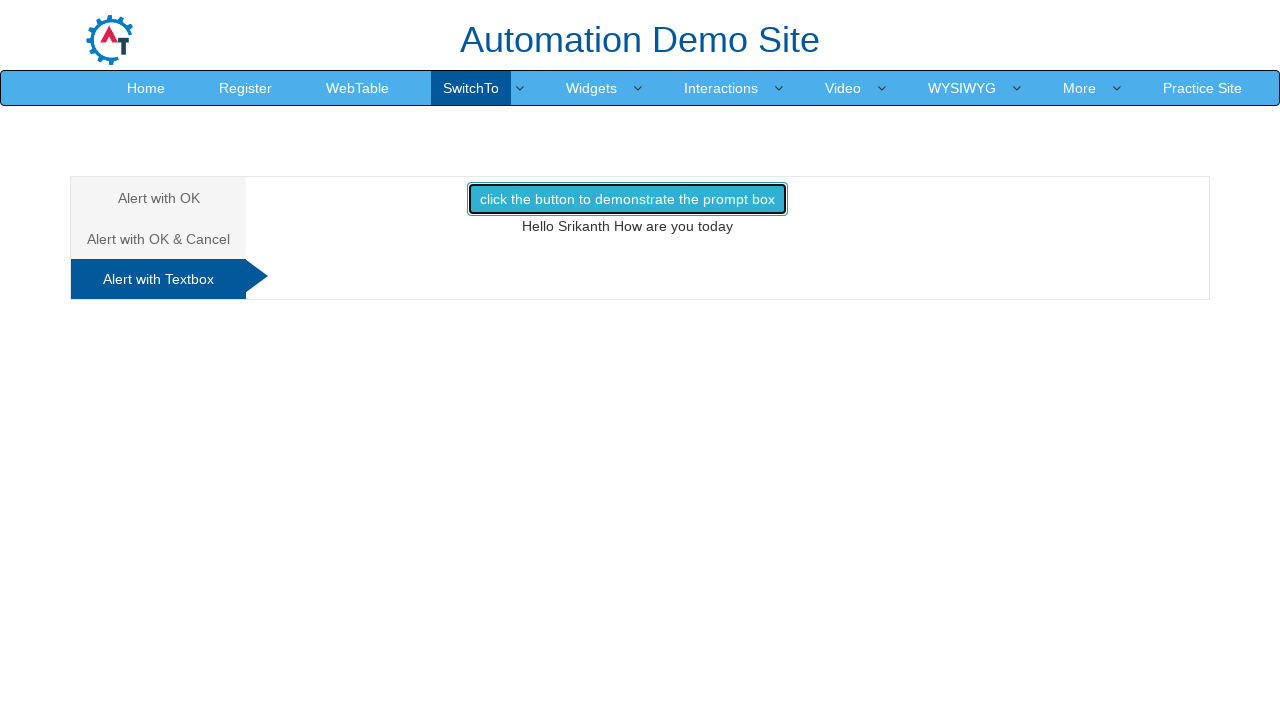

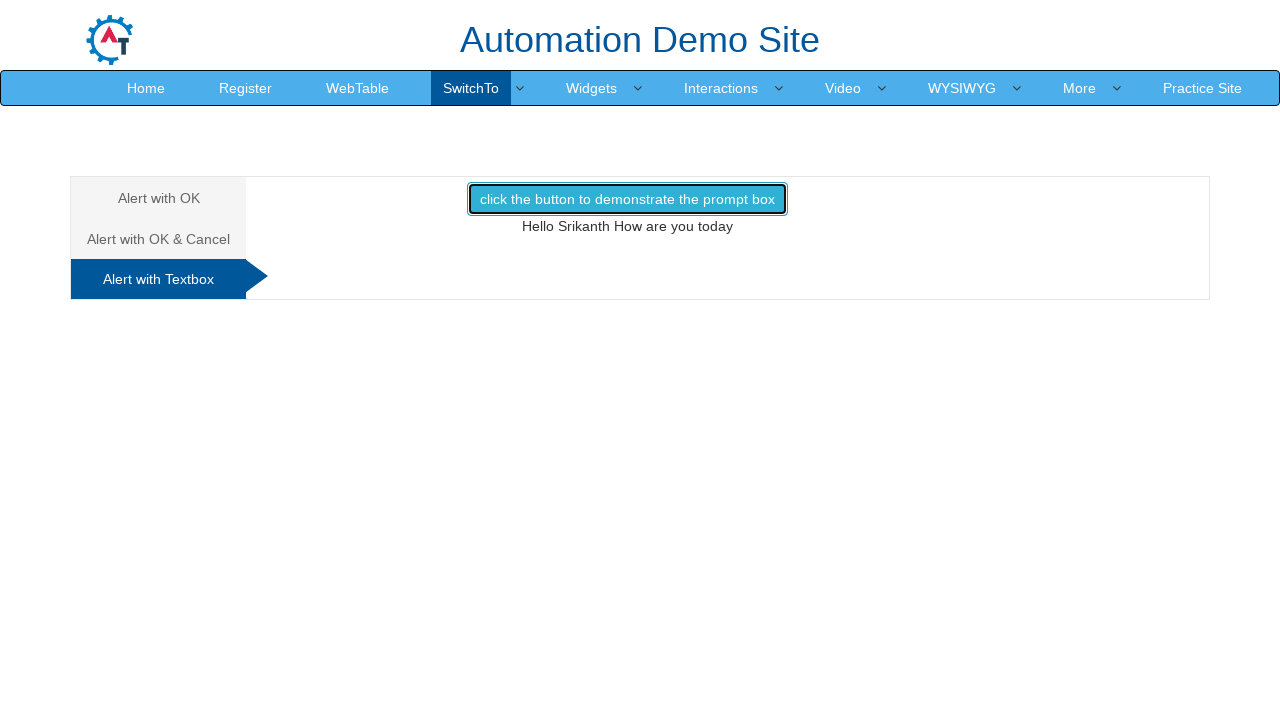